Tests the Playwright documentation homepage by verifying the page title, checking the "Get Started" link attributes, and clicking through to the intro page.

Starting URL: https://playwright.dev/

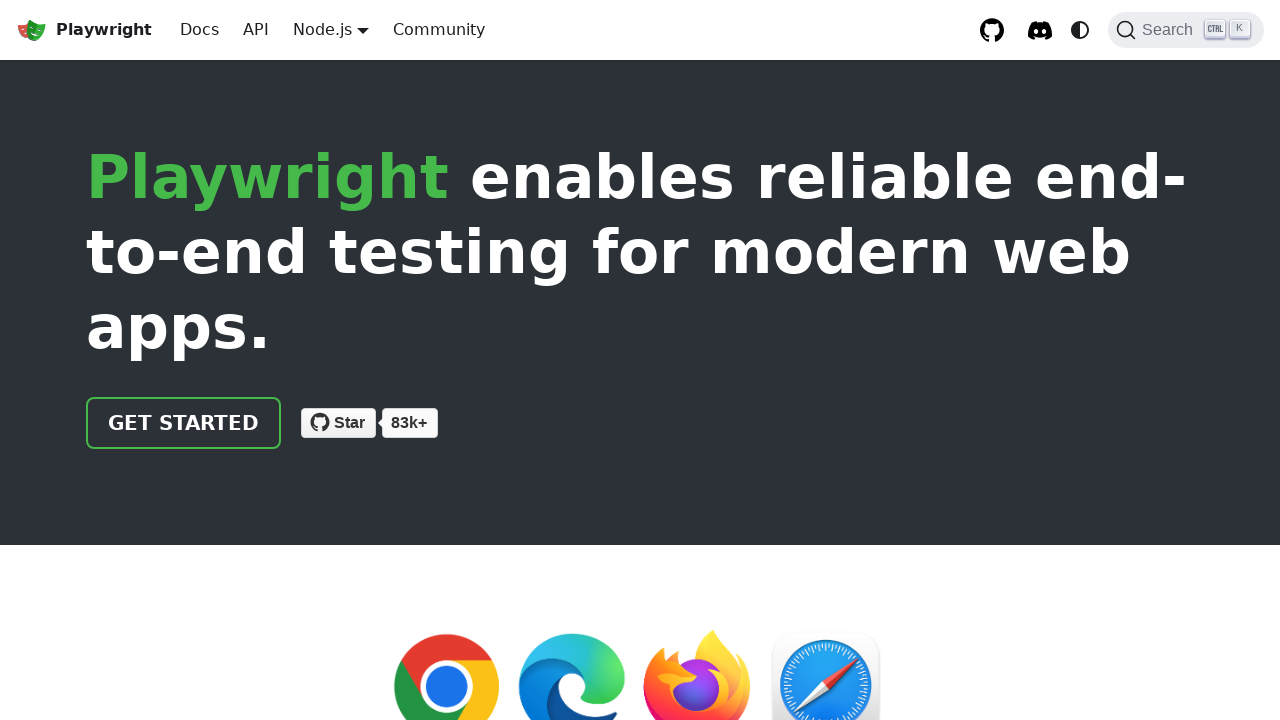

Navbar logo loaded on Playwright documentation homepage
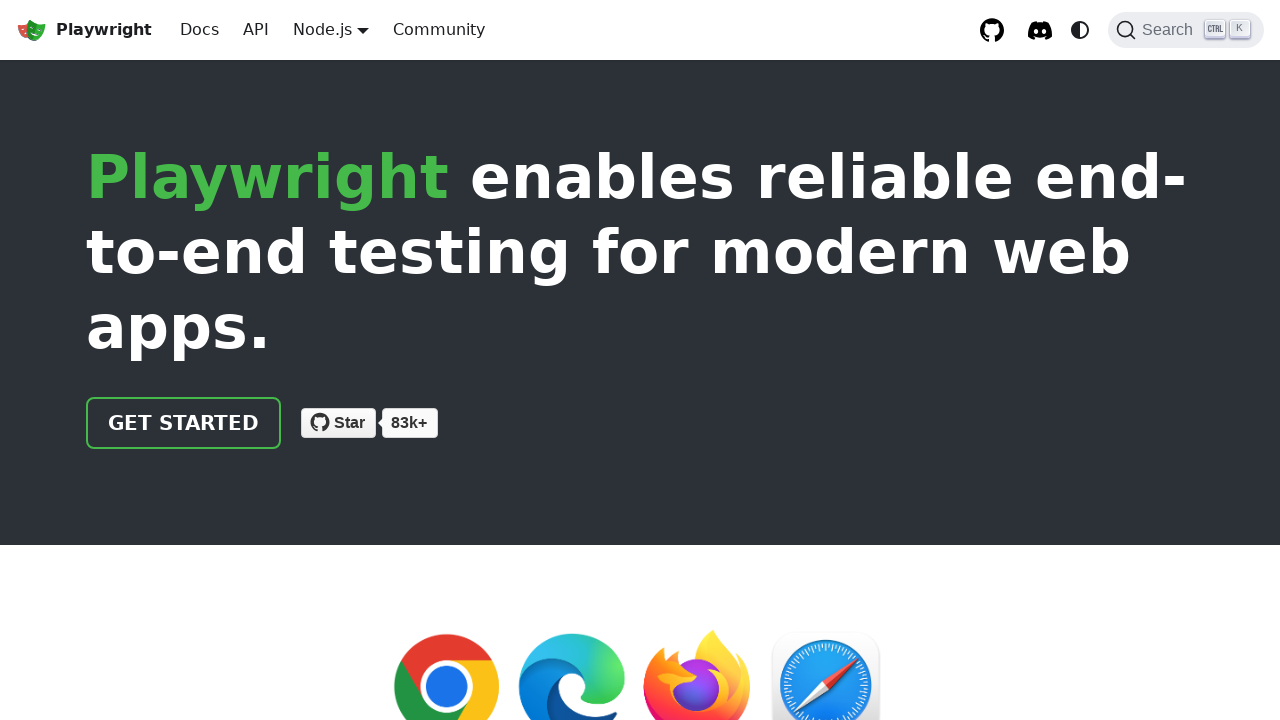

Clicked the 'Get Started' link at (184, 423) on internal:text="Get Started"i
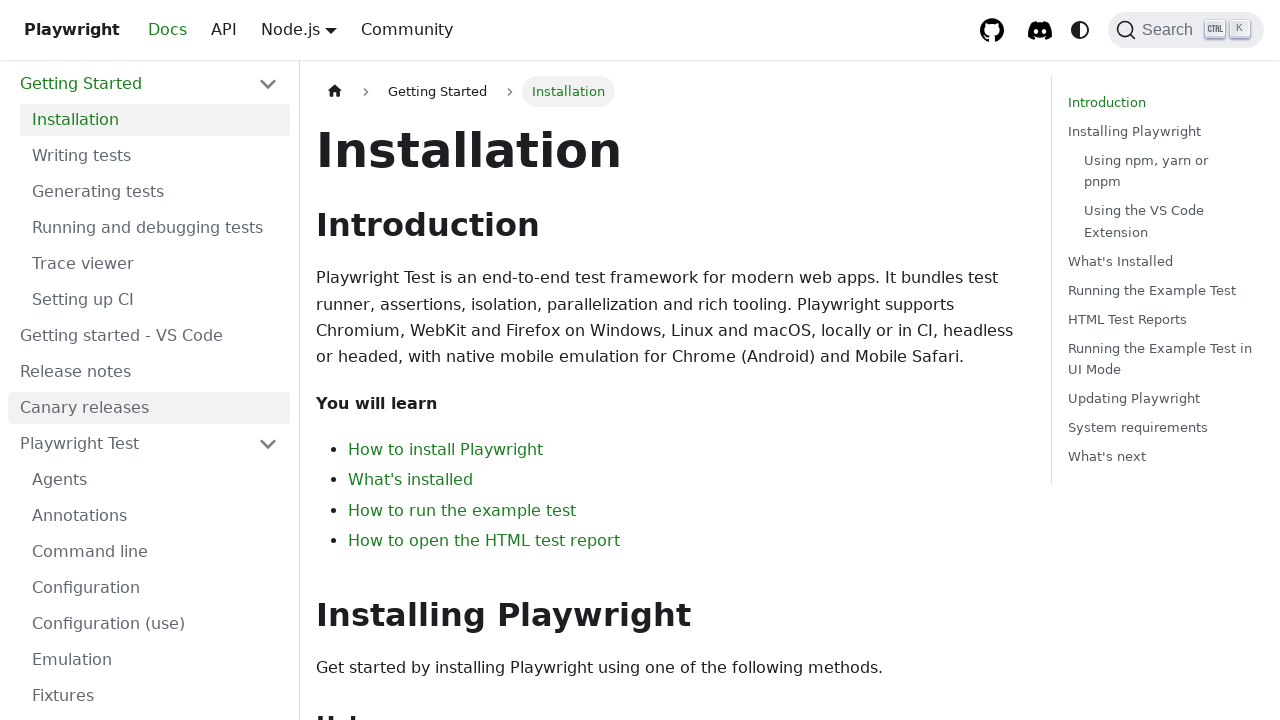

Successfully navigated to the intro page
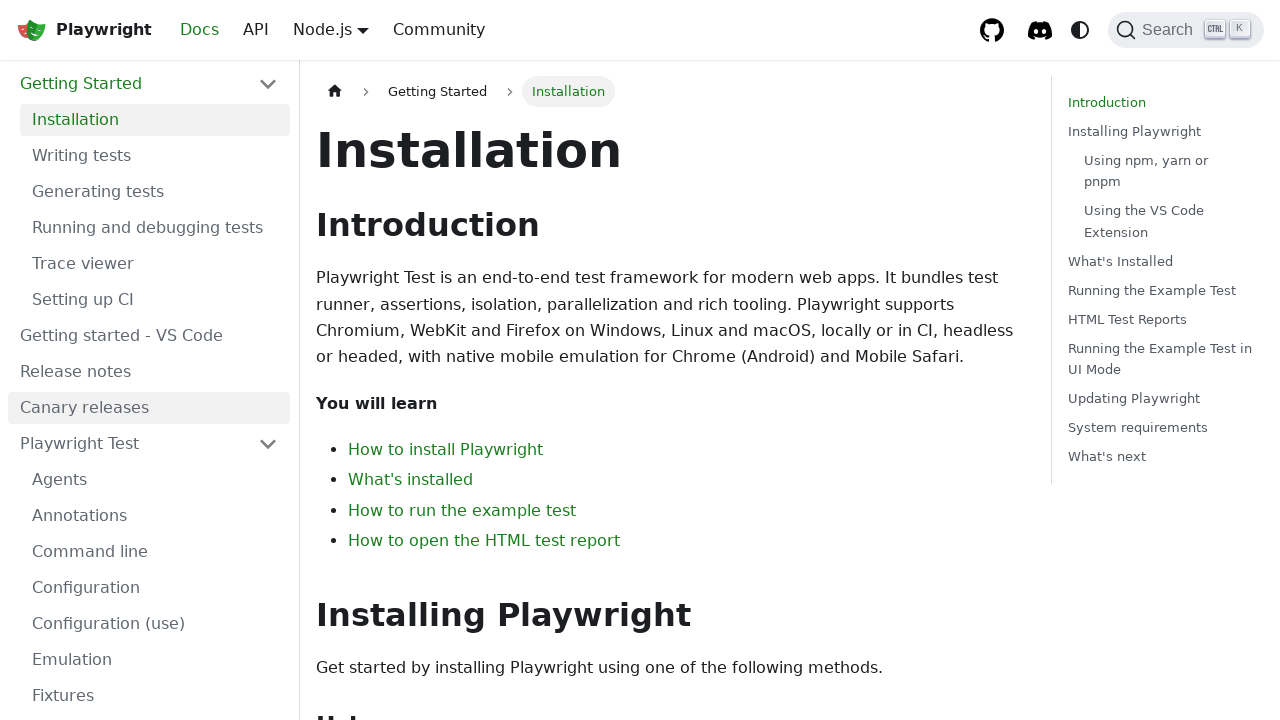

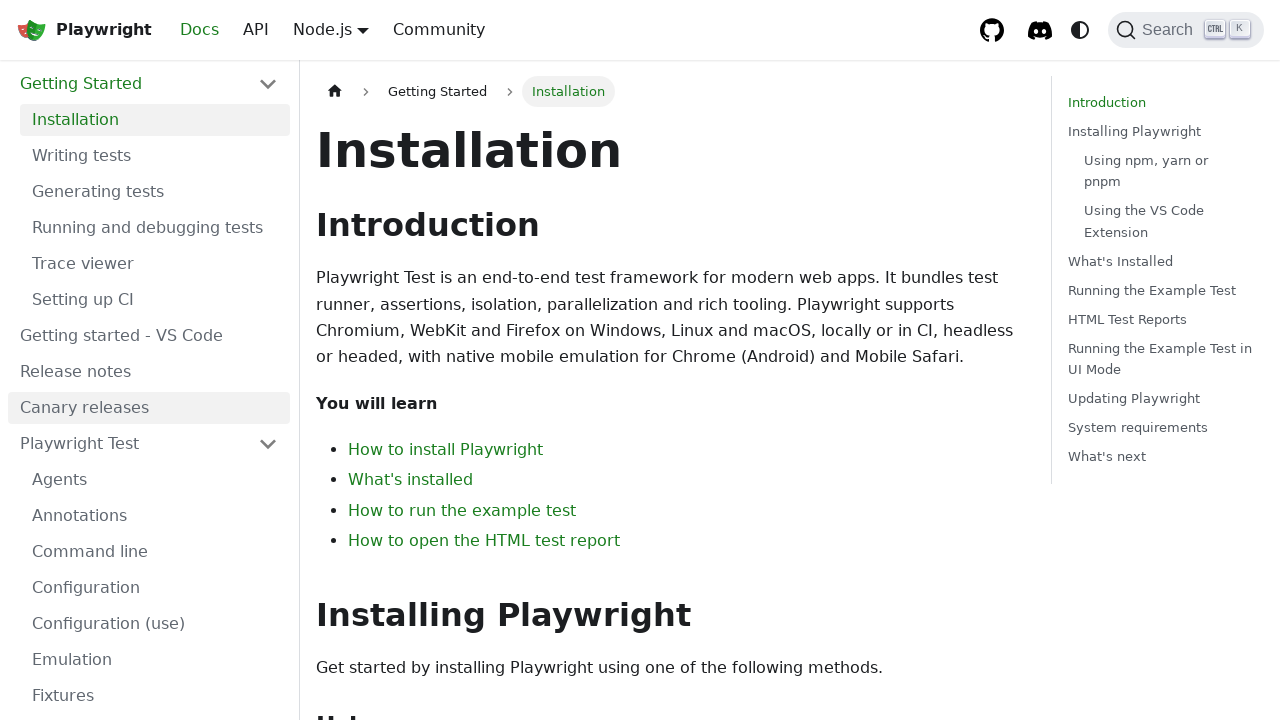